Tests the theme changer functionality by clicking the theme toggle button and verifying the body styles change

Starting URL: https://learn.javascript.ru/

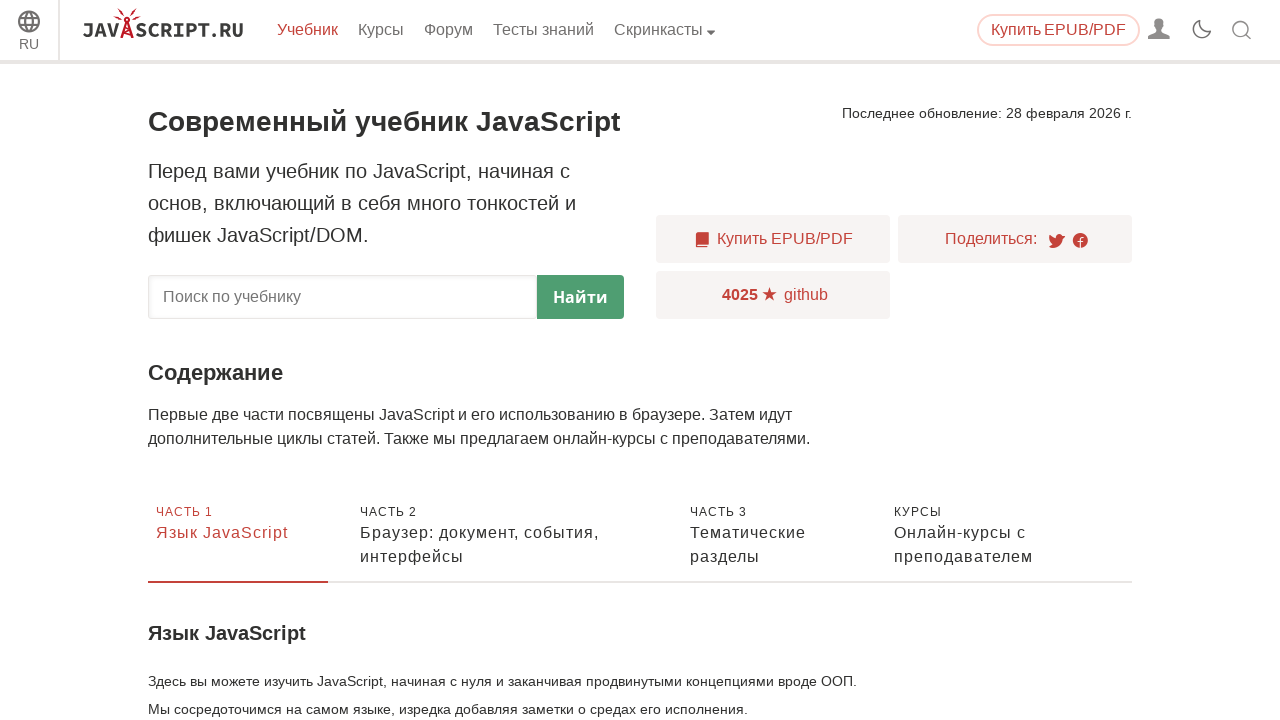

Clicked theme changer button to toggle theme at (1202, 30) on .theme-changer__label
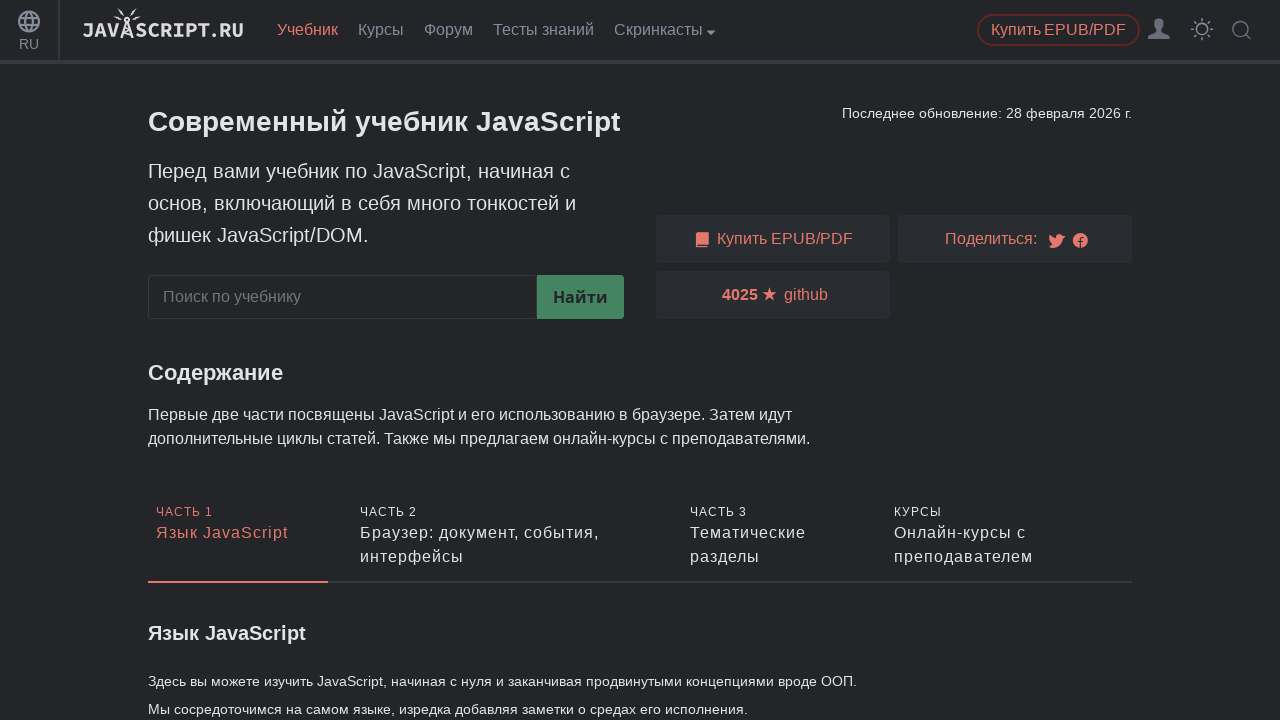

Waited 1000ms for theme to apply
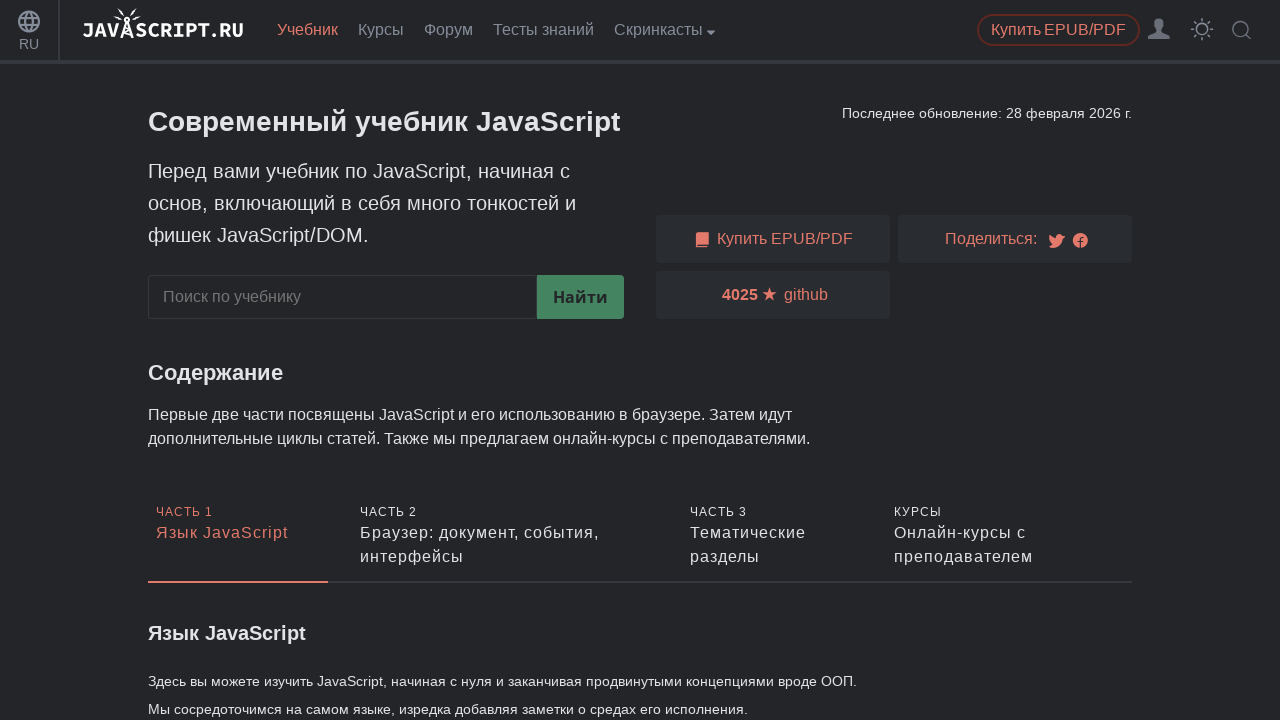

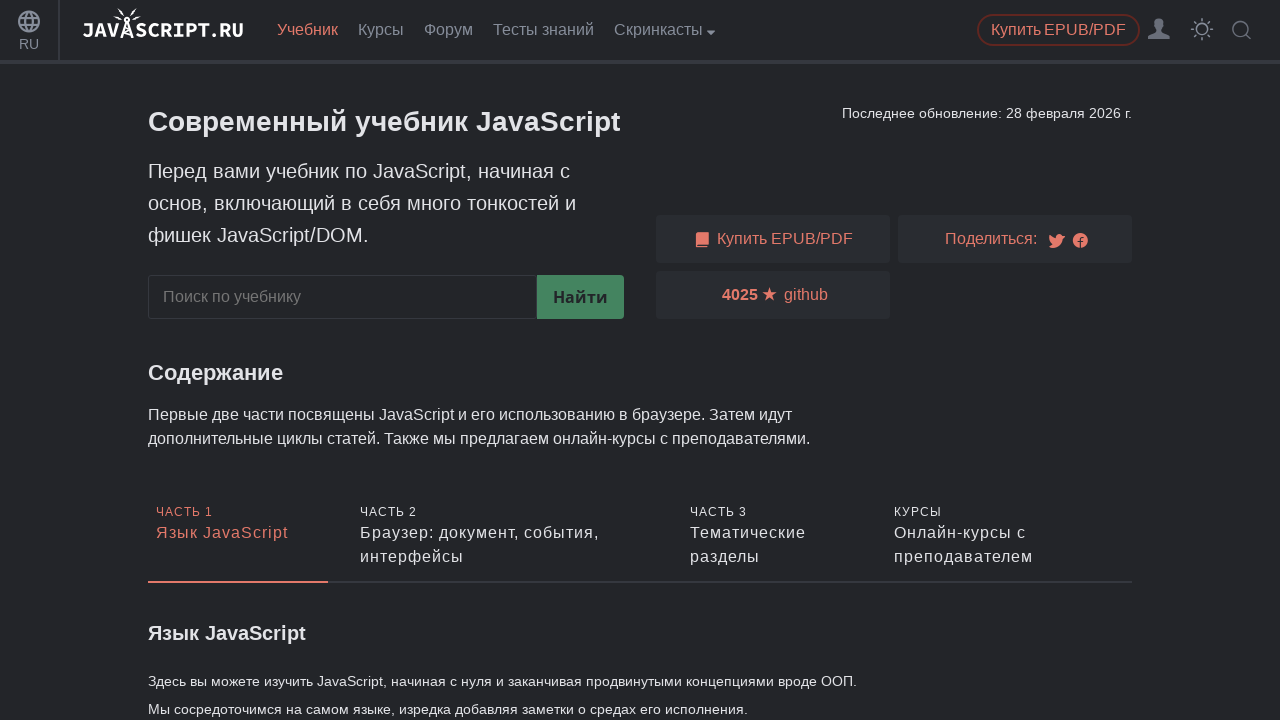